Tests iframe switching functionality by navigating to a frames page, clicking on Elements, switching to an iframe to read content, and switching back to the main window

Starting URL: https://demoqa.com/frames

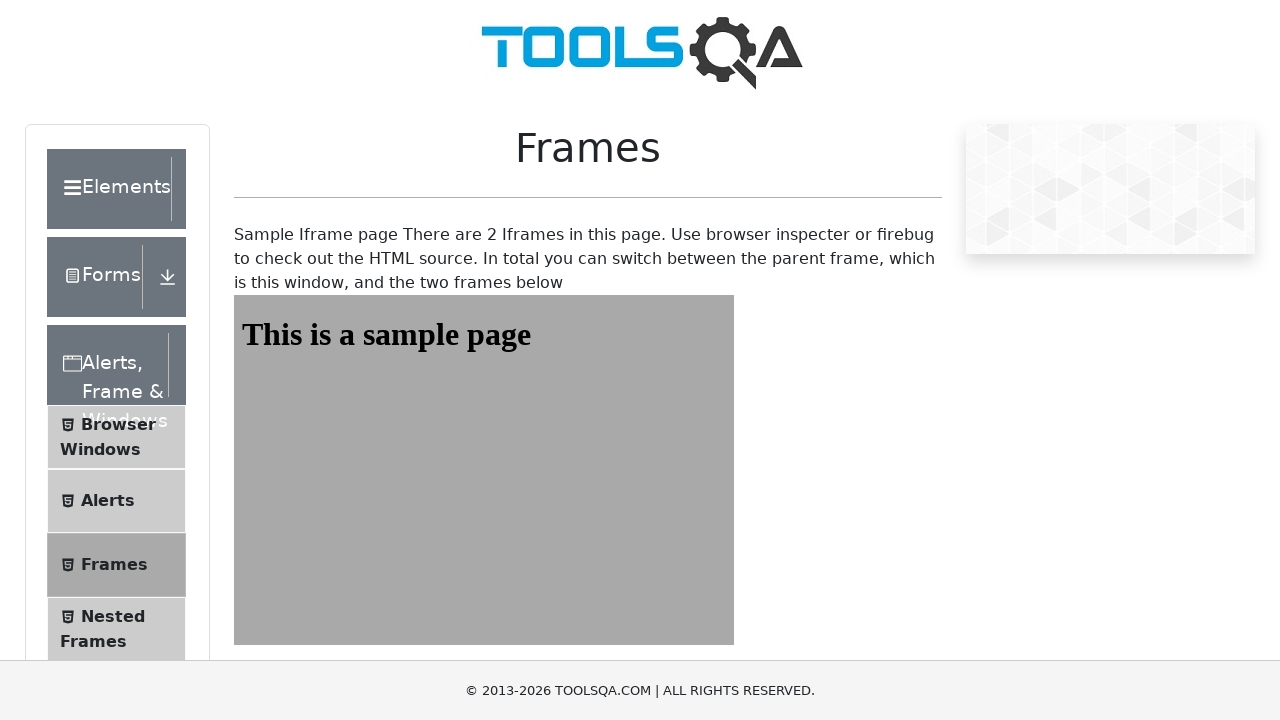

Waited for main window heading element to be present
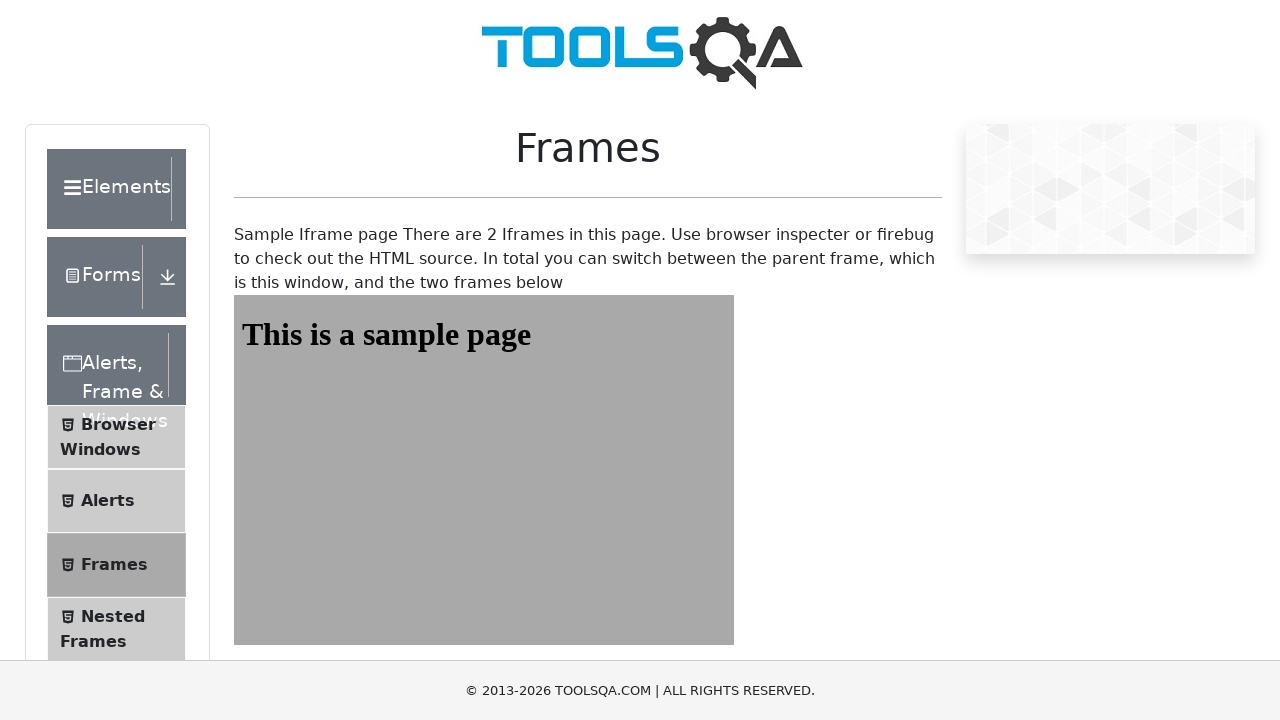

Clicked on Elements section at (109, 189) on xpath=//div[text()='Elements']
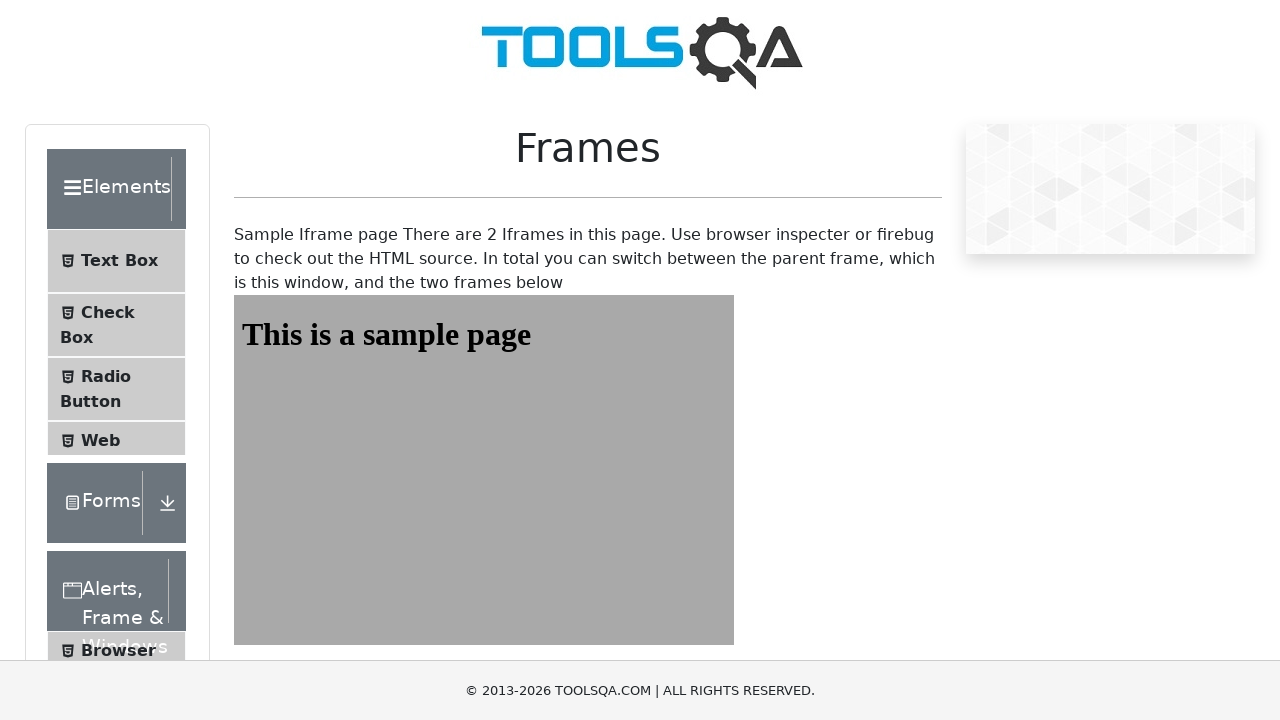

Located iframe with id 'frame1'
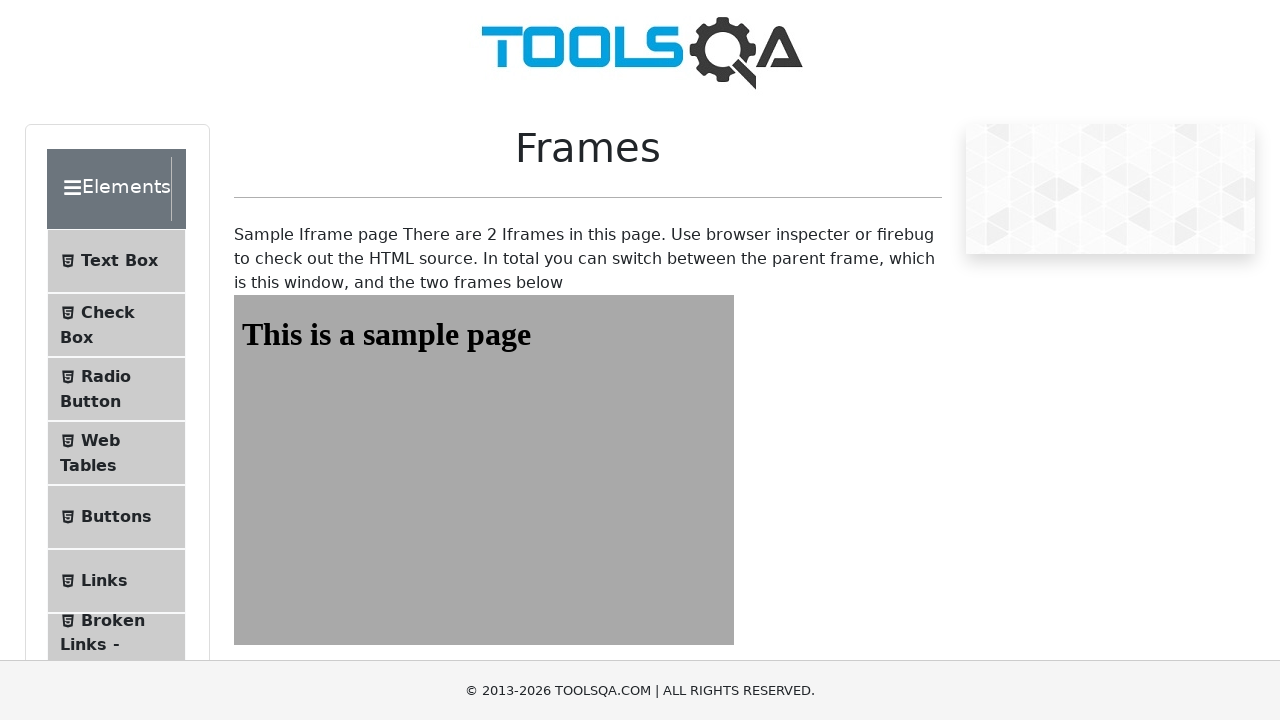

Waited for sample heading element in iframe to be present
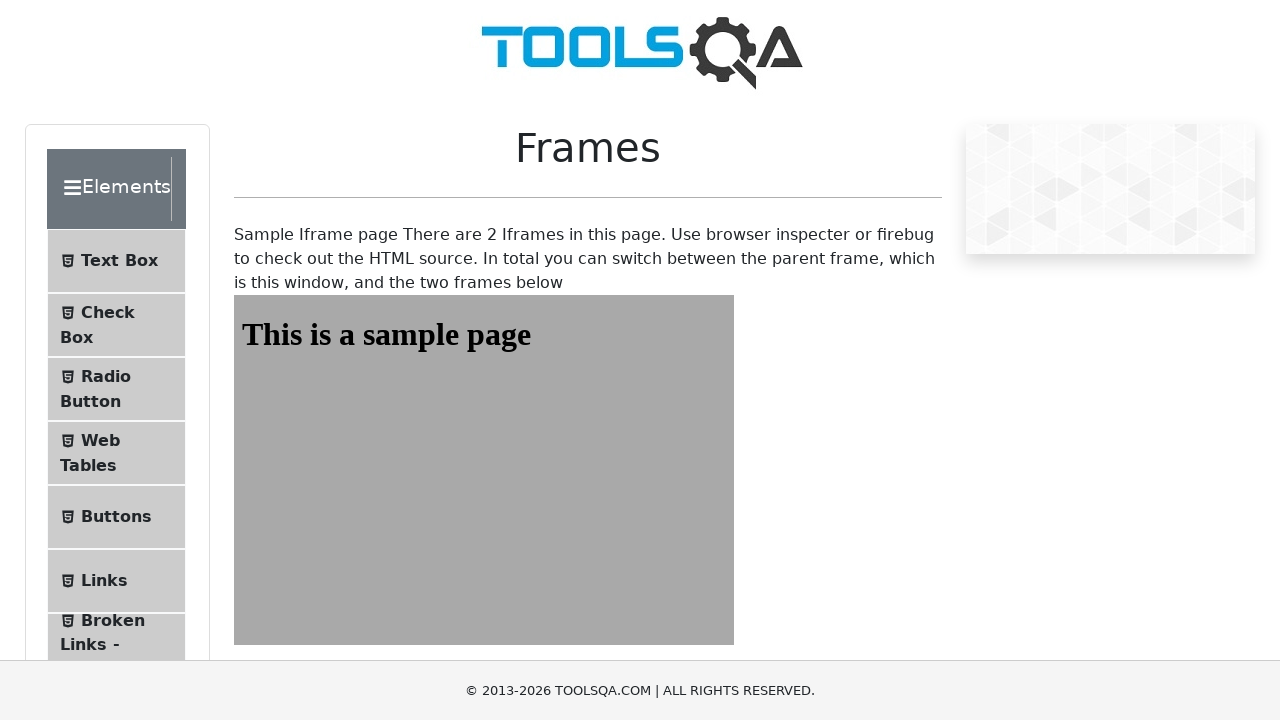

Verified main window heading element is still accessible after switching back from iframe
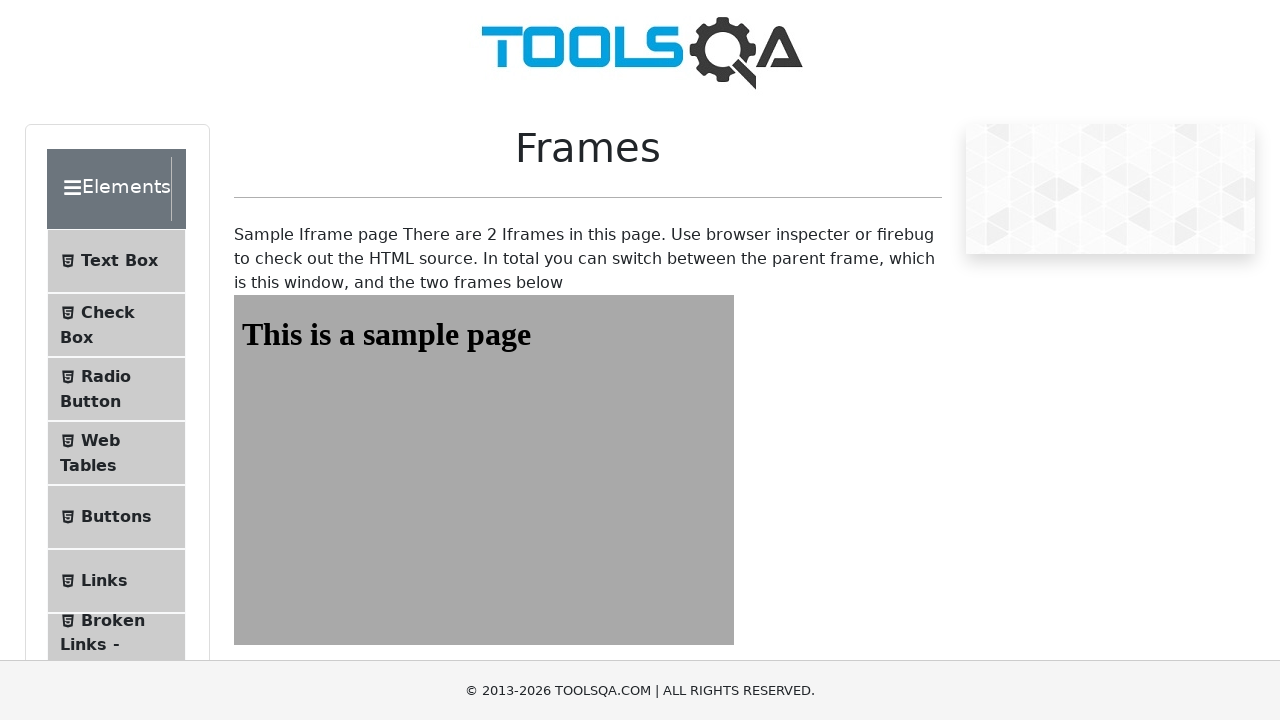

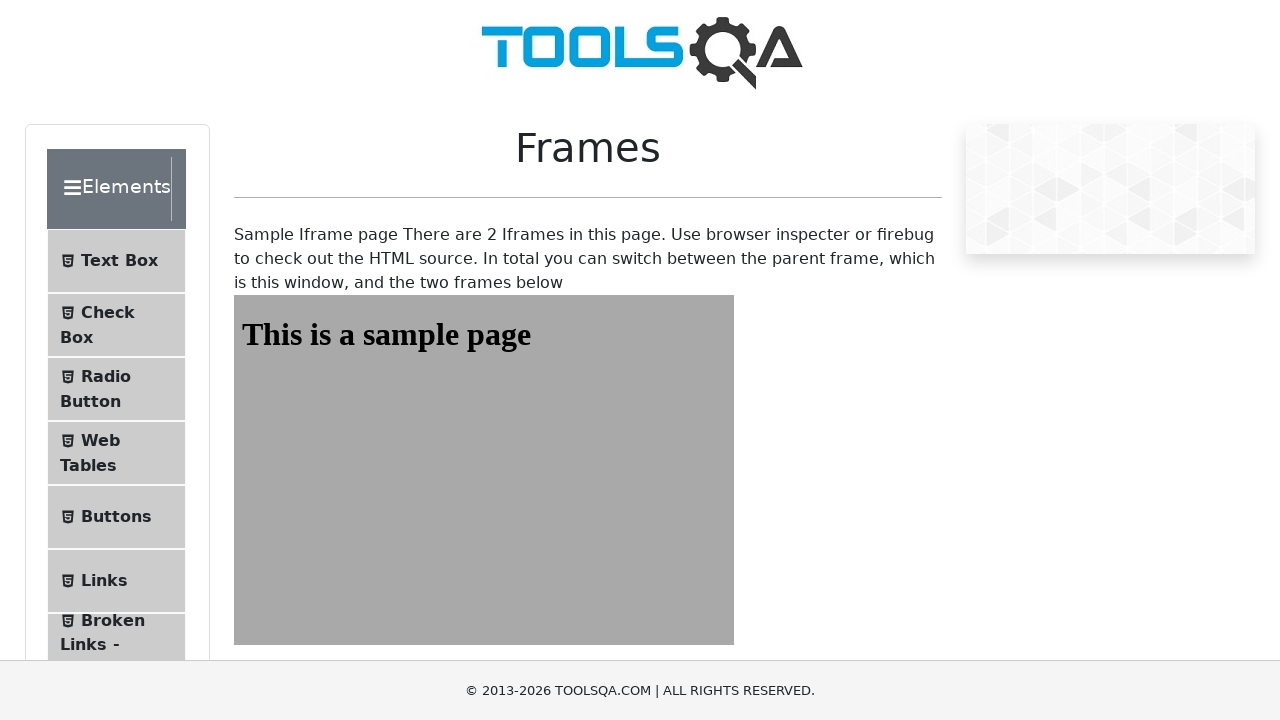